Tests web table pagination functionality by navigating to the Web Table section, clicking on Table Pagination, verifying the page URL, and clicking through all pagination pages to interact with the table.

Starting URL: https://demoapps.qspiders.com/ui/alert?sublist=0

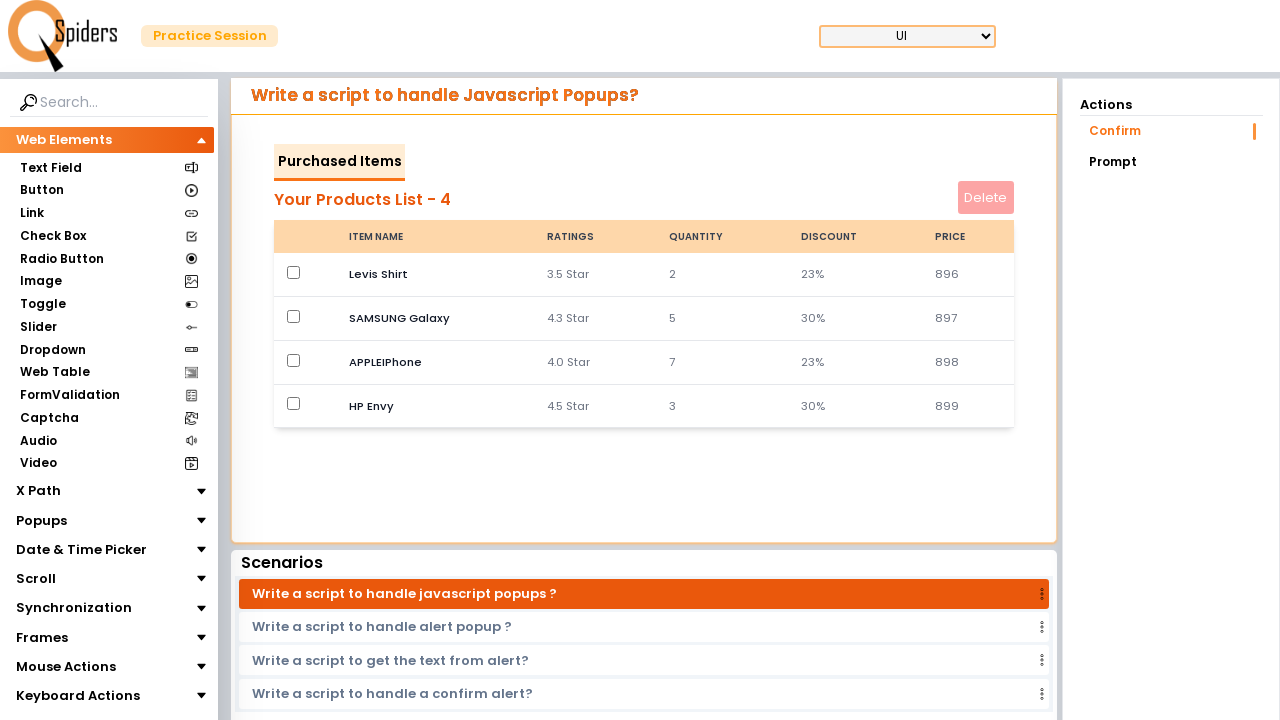

Clicked on Web Table section at (54, 373) on xpath=//section[text()='Web Table']
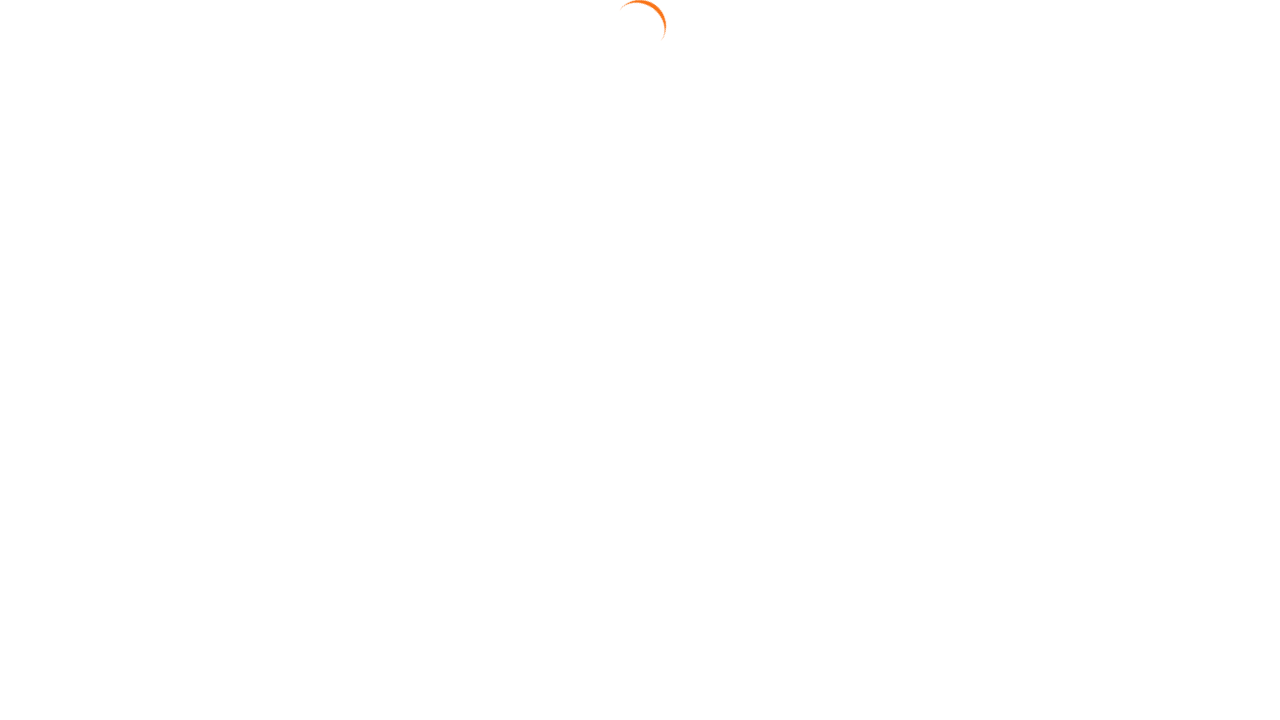

Clicked on Table Pagination link at (1170, 218) on xpath=//a[text()='Table Pagination']
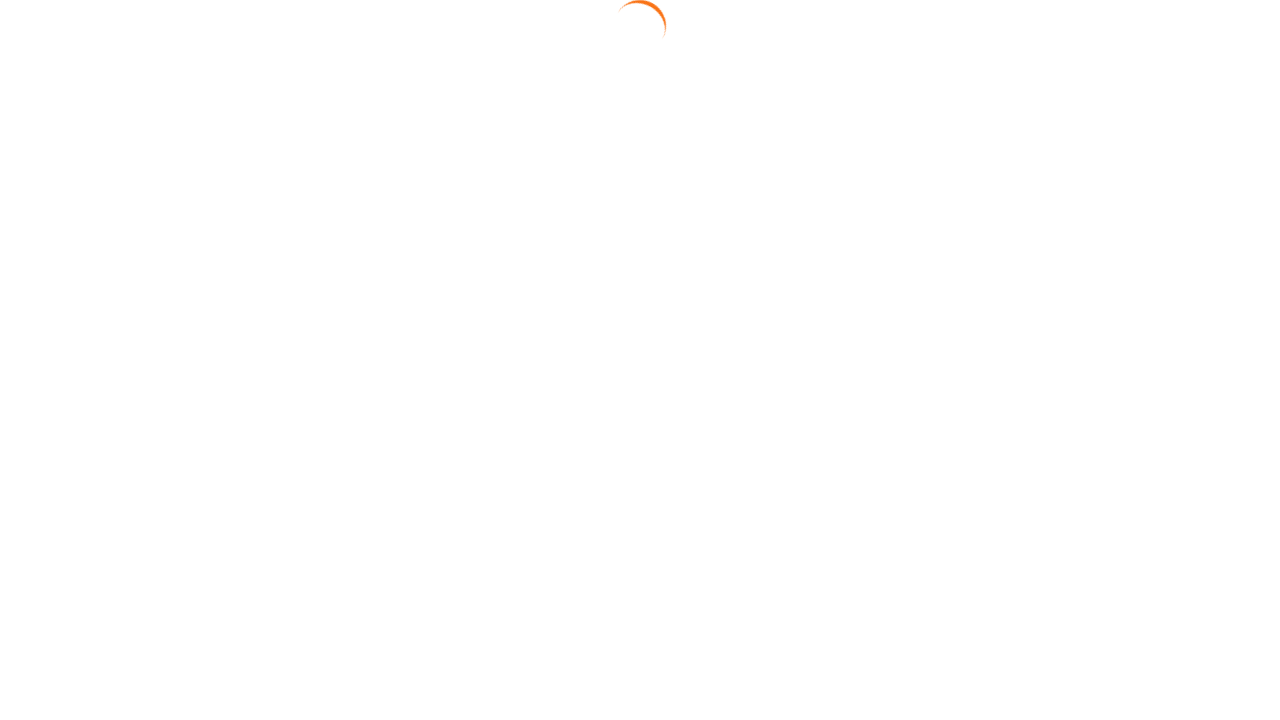

Verified page URL is https://demoapps.qspiders.com/ui/table/tablePagination
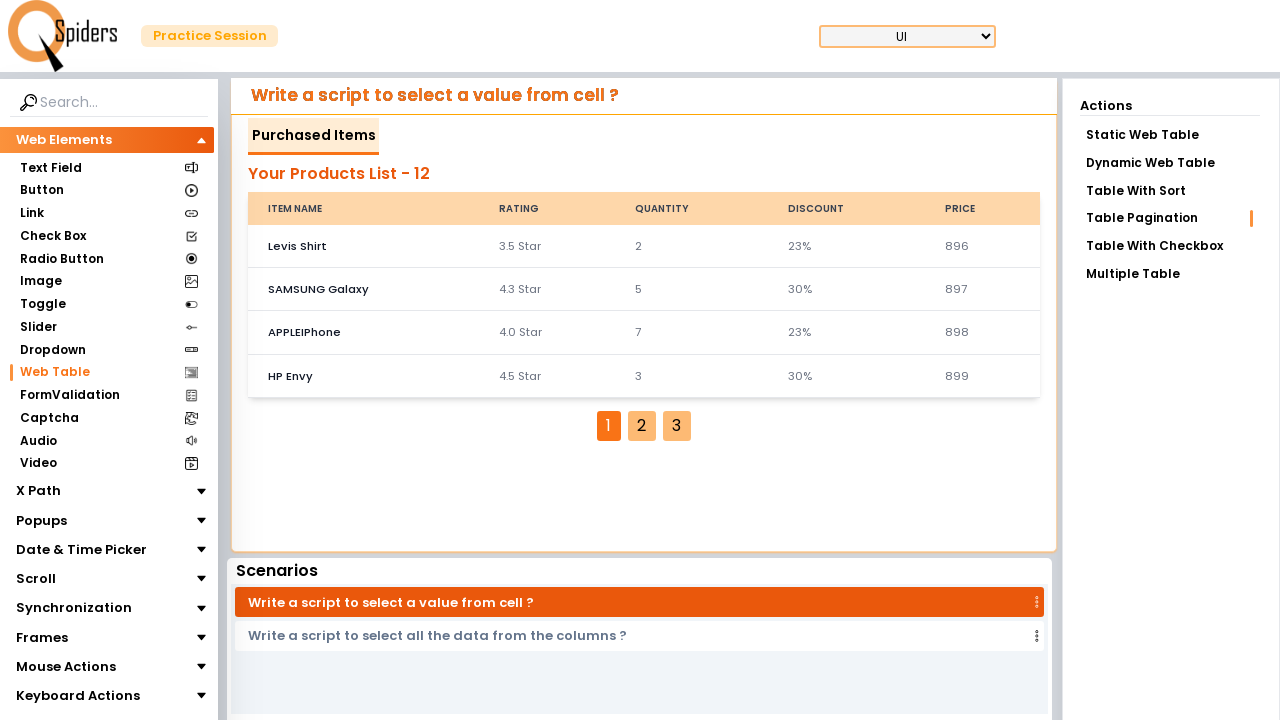

Retrieved 3 pagination buttons
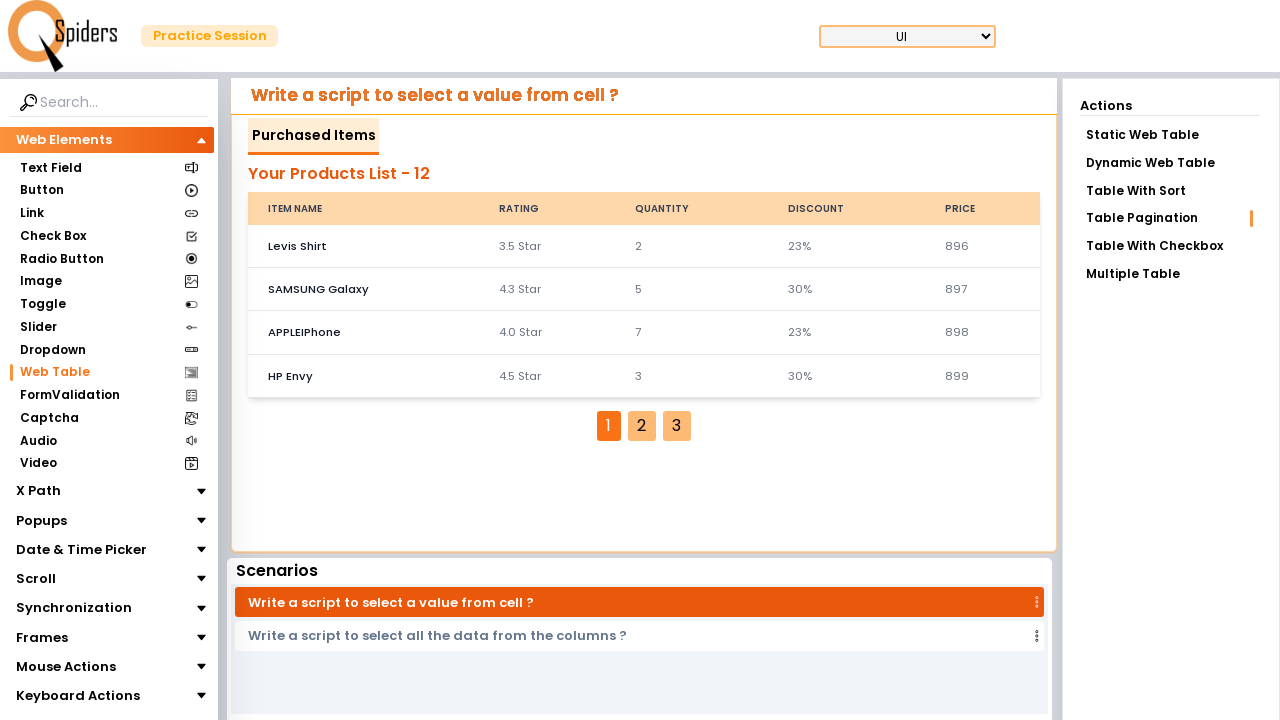

Clicked pagination button 1 of 3 at (609, 426) on xpath=//li[text()='1']/../li >> nth=0
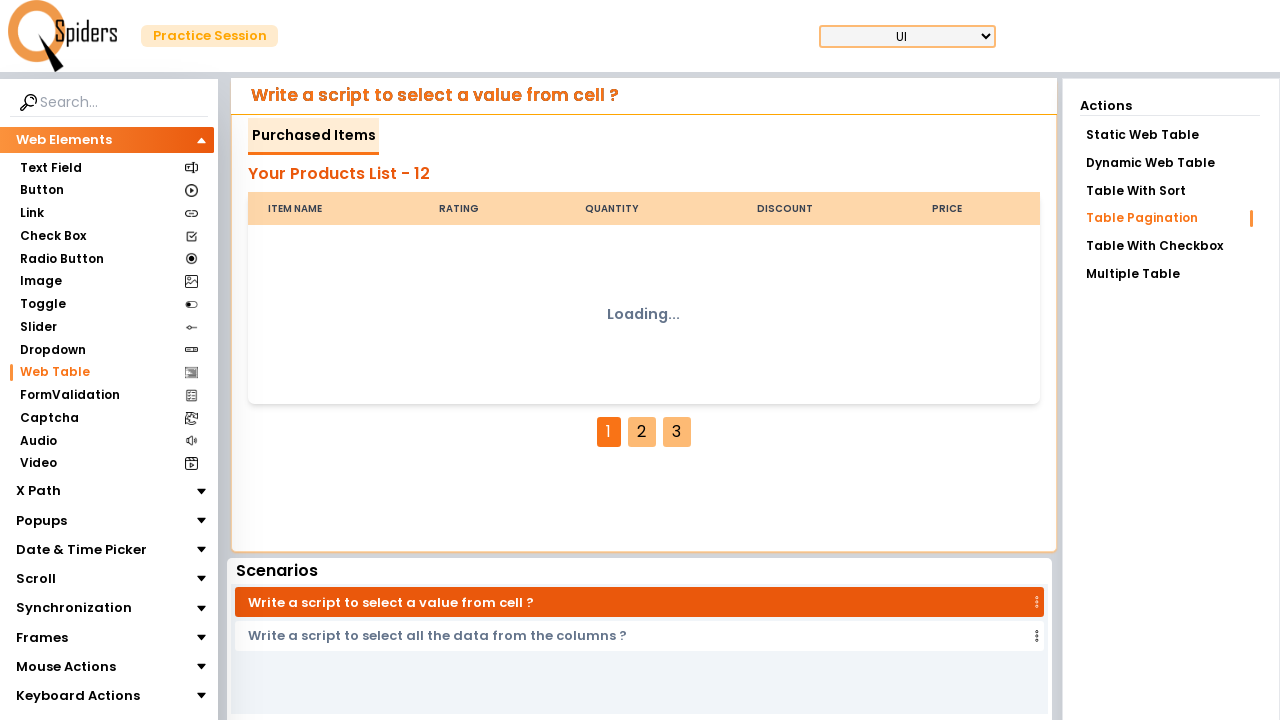

Waited for page content to update after pagination click 1
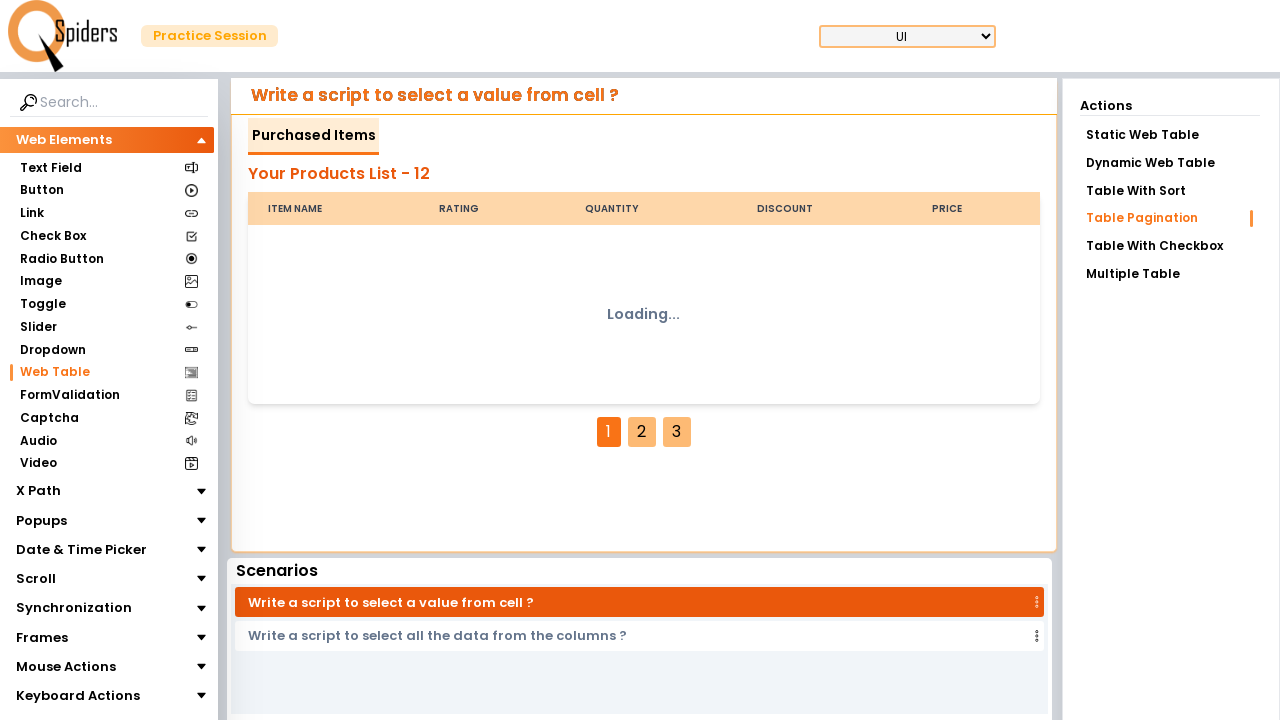

Clicked pagination button 2 of 3 at (642, 432) on xpath=//li[text()='1']/../li >> nth=1
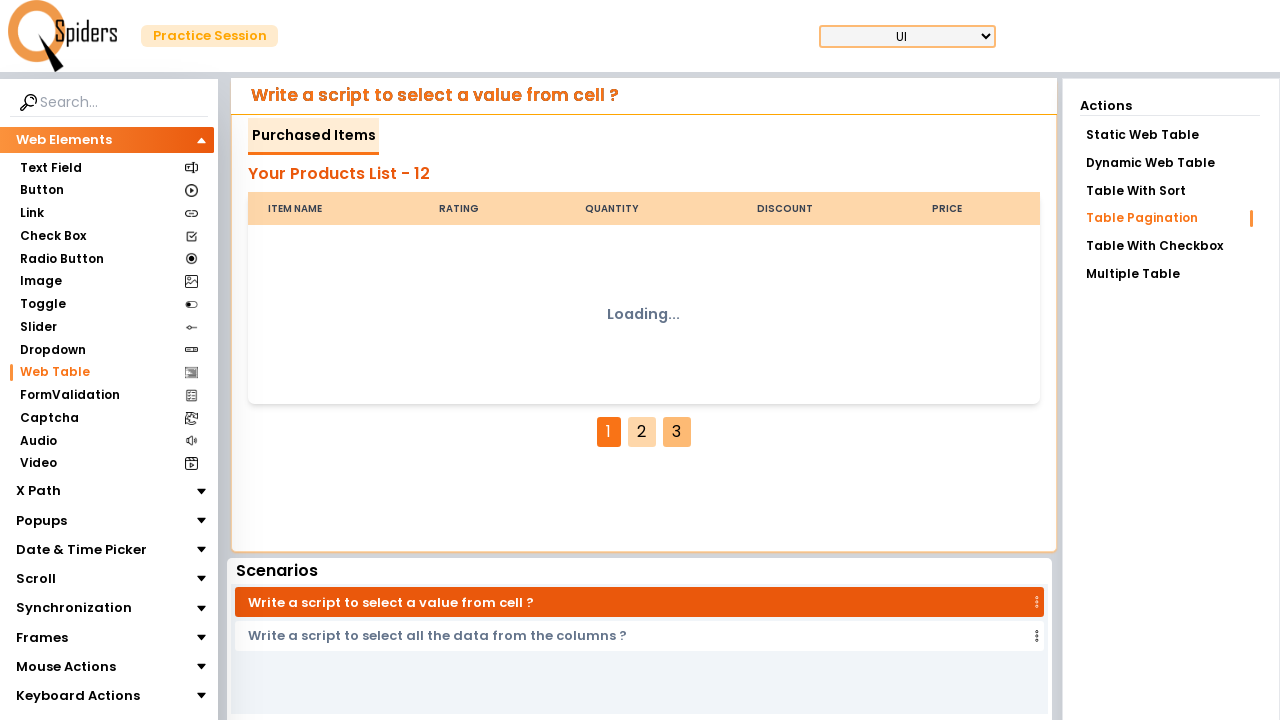

Waited for page content to update after pagination click 2
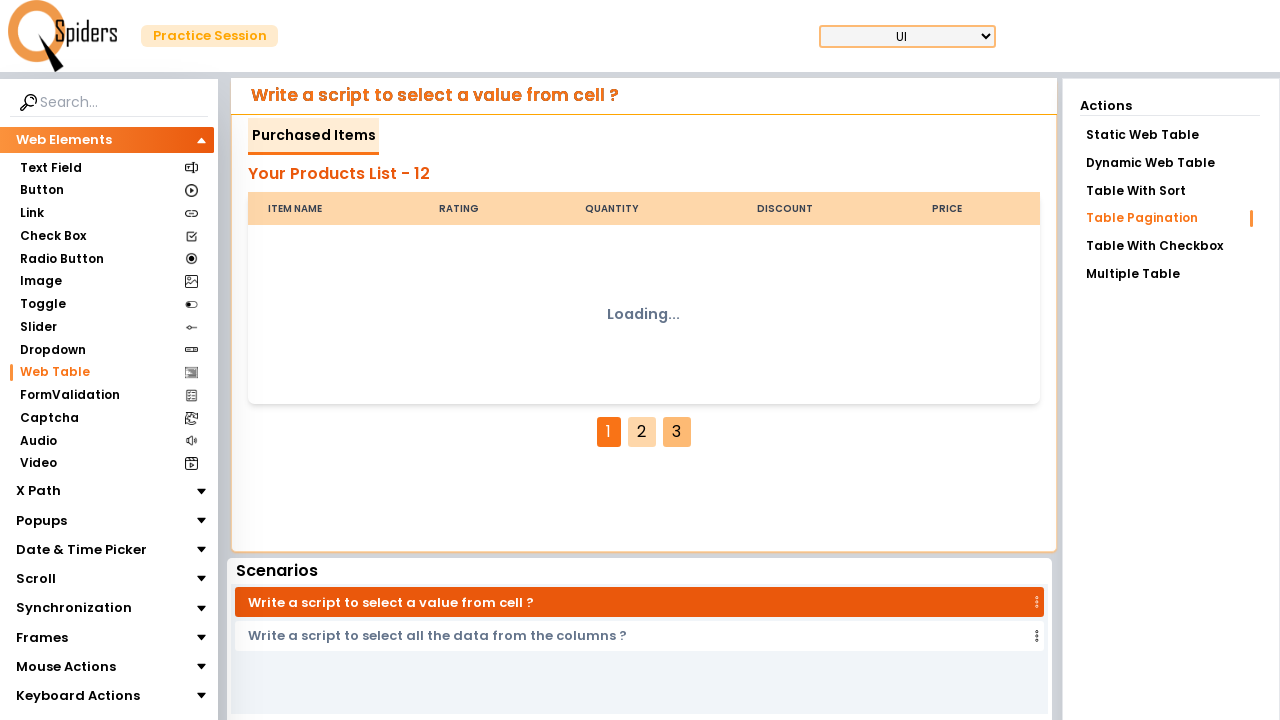

Clicked pagination button 3 of 3 at (677, 432) on xpath=//li[text()='1']/../li >> nth=2
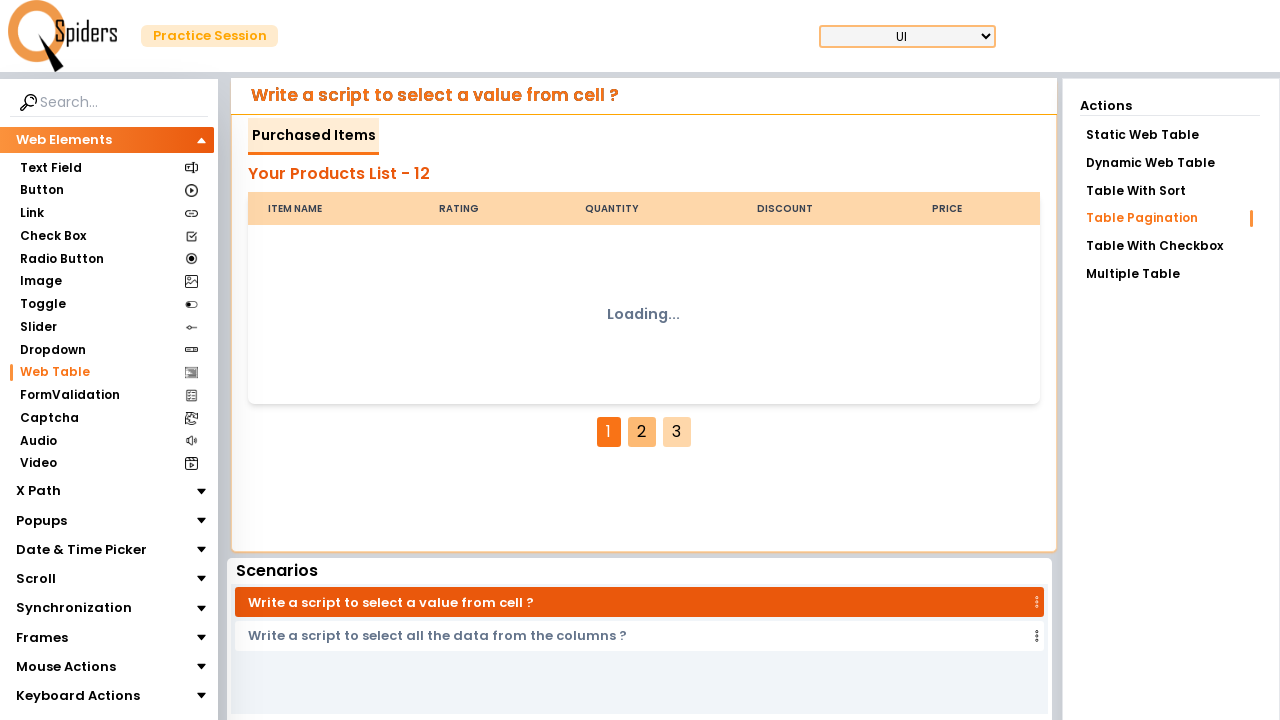

Waited for page content to update after pagination click 3
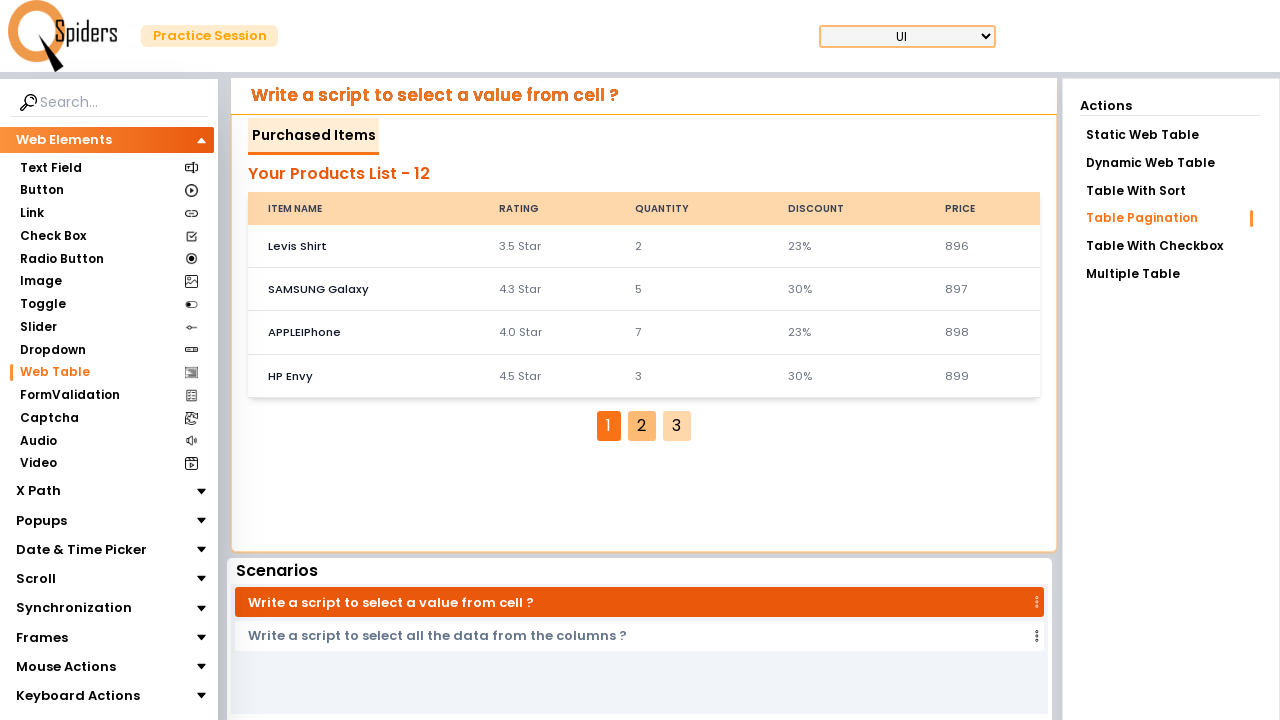

Waited for table rows to be present
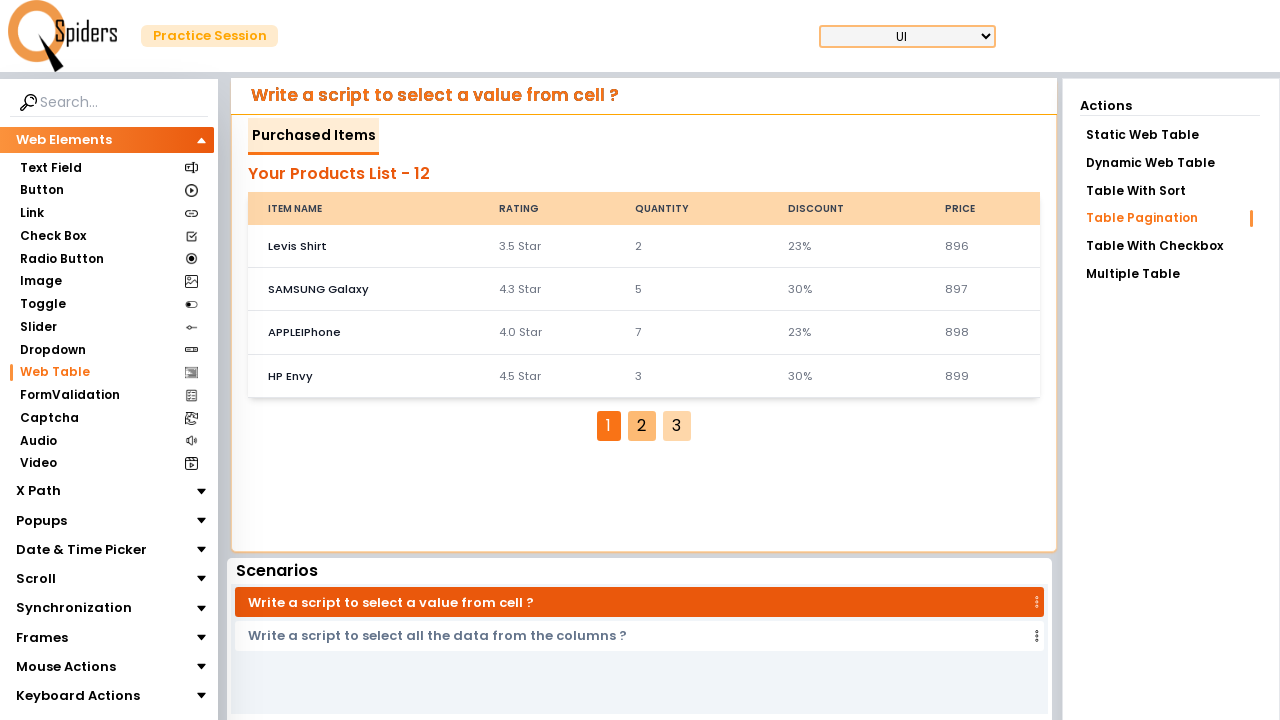

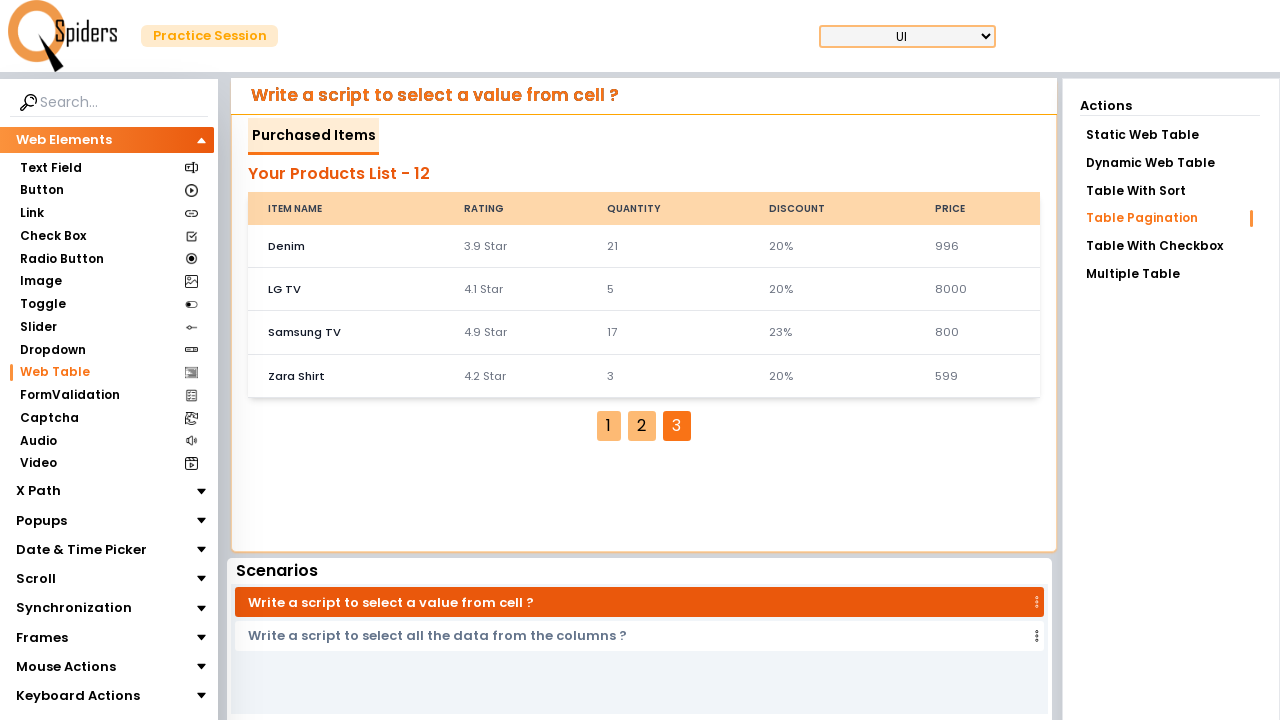